Tests dropdown selection functionality by clicking on the Russia option in a dropdown menu

Starting URL: http://only-testing-blog.blogspot.com/2013/09/test.html

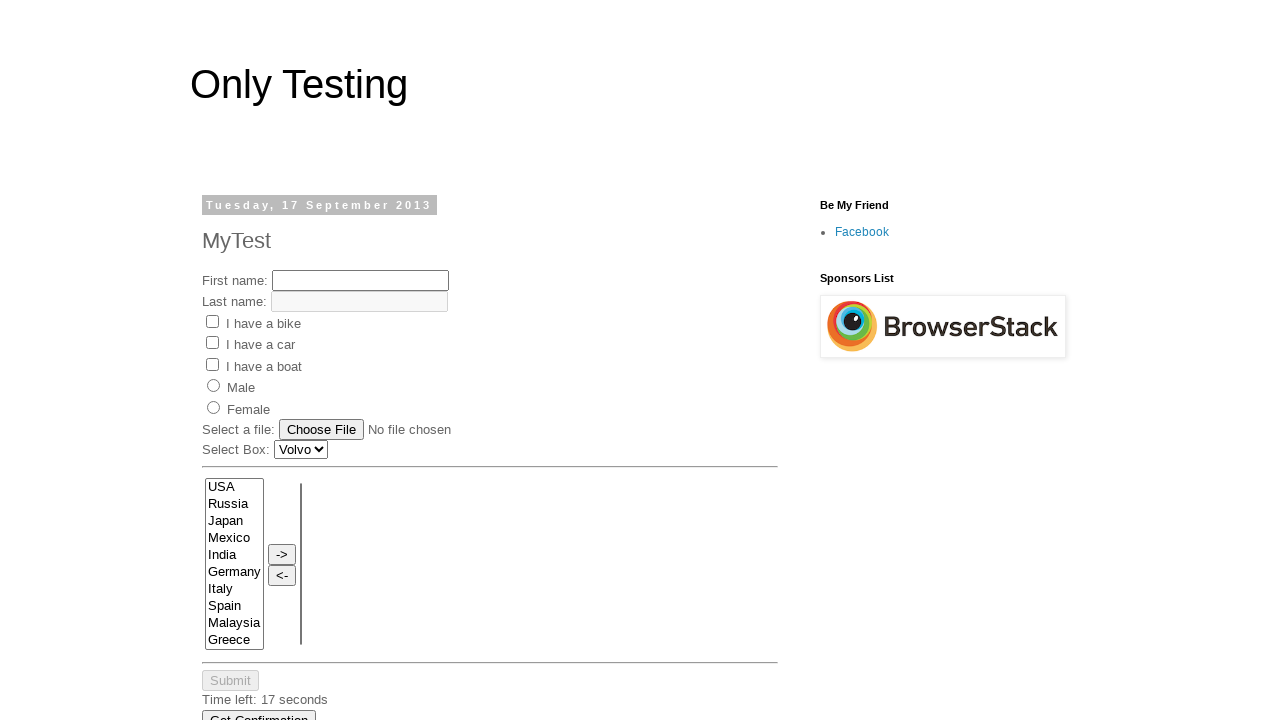

Navigated to test page
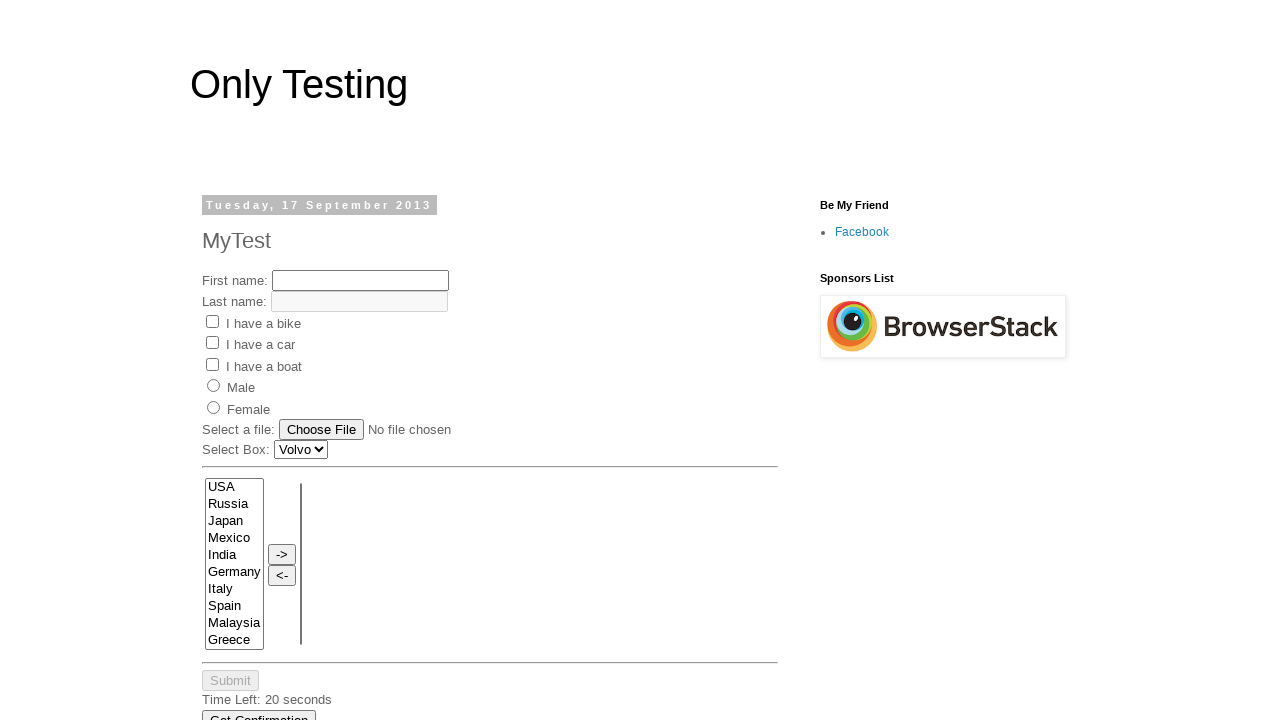

Clicked on Russia option in dropdown menu at (234, 504) on xpath=//option[text()='Russia']
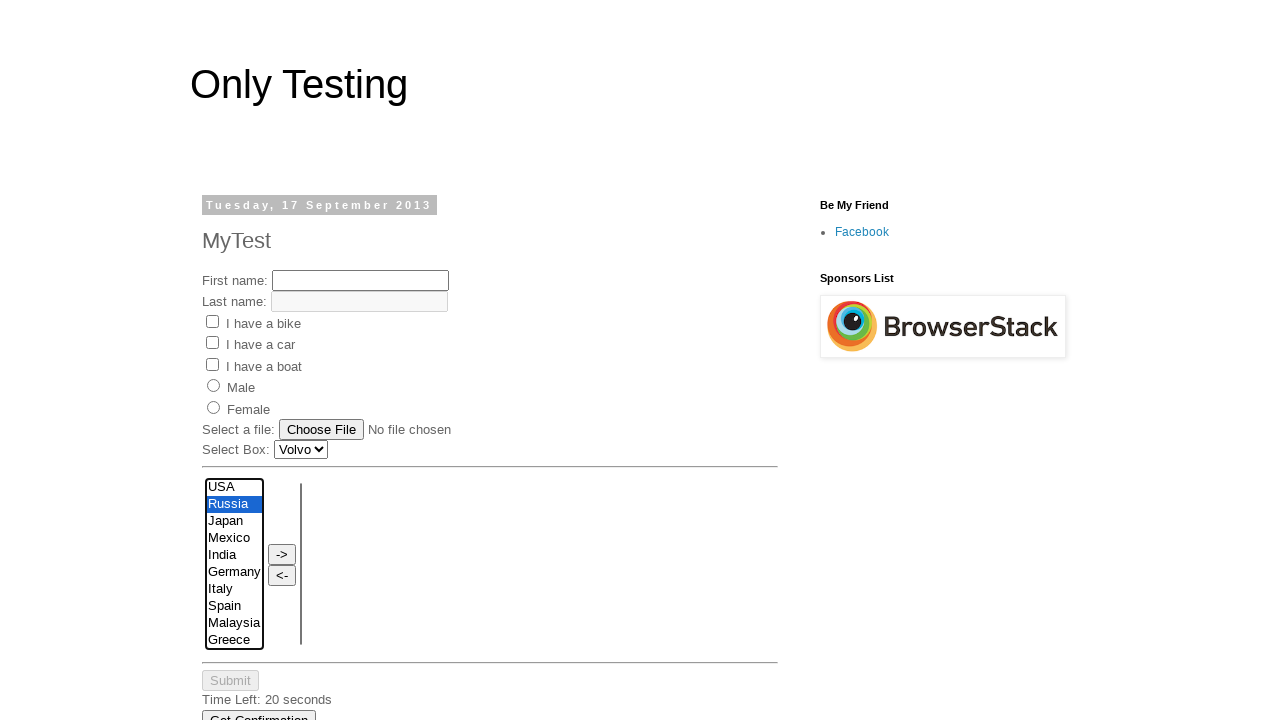

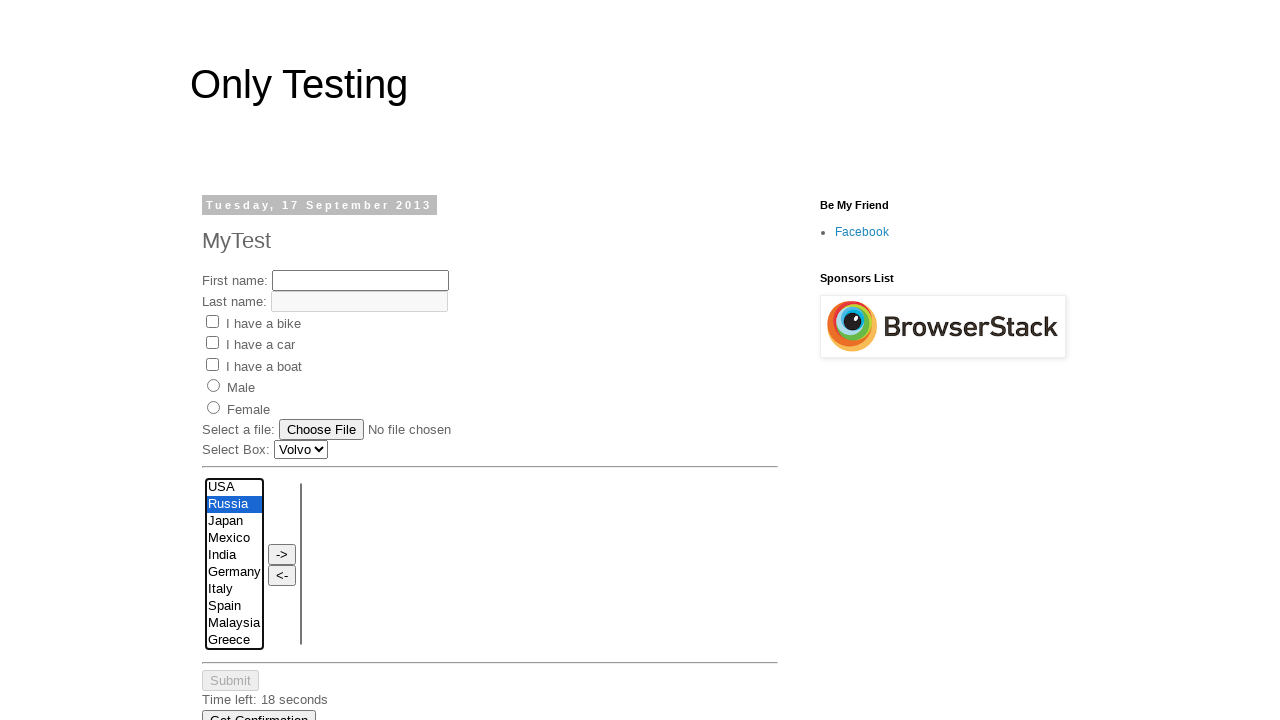